Tests add/remove elements functionality by clicking to add multiple elements and then removing some of them.

Starting URL: https://the-internet.herokuapp.com/

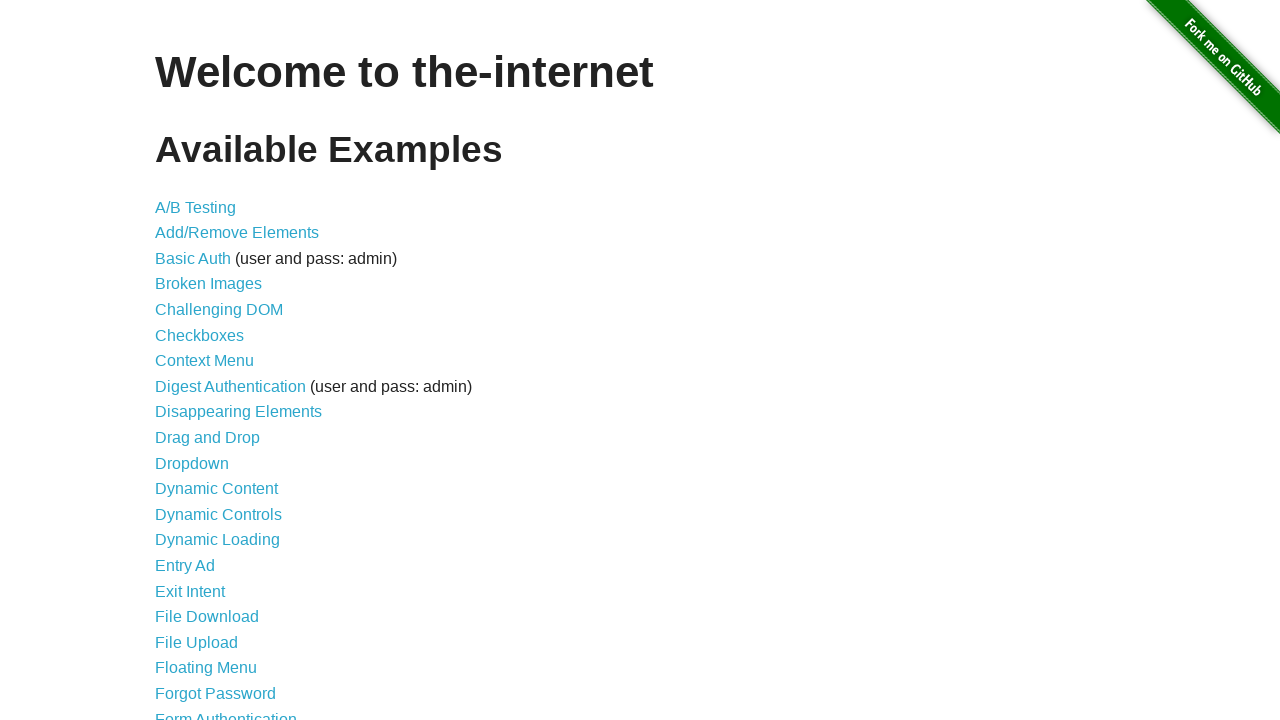

Clicked on Add/Remove Elements link at (237, 233) on xpath=//a[@href='/add_remove_elements/']
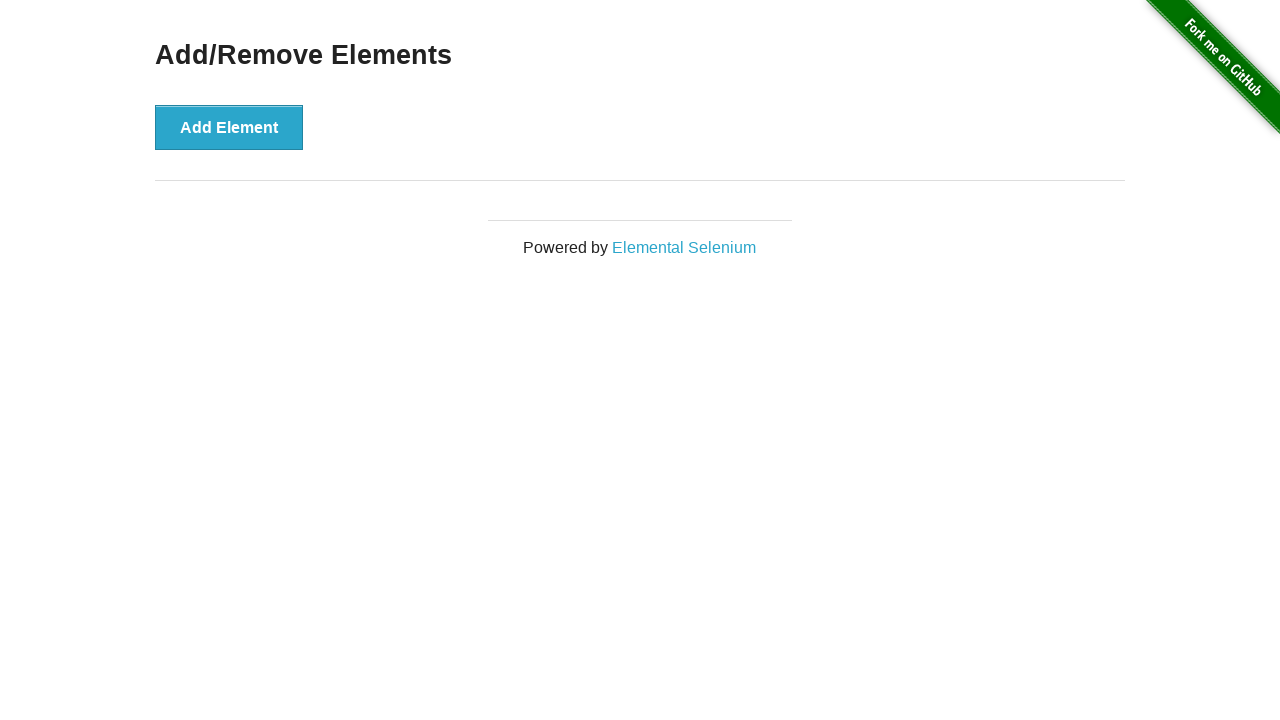

Verified page header is 'Add/Remove Elements'
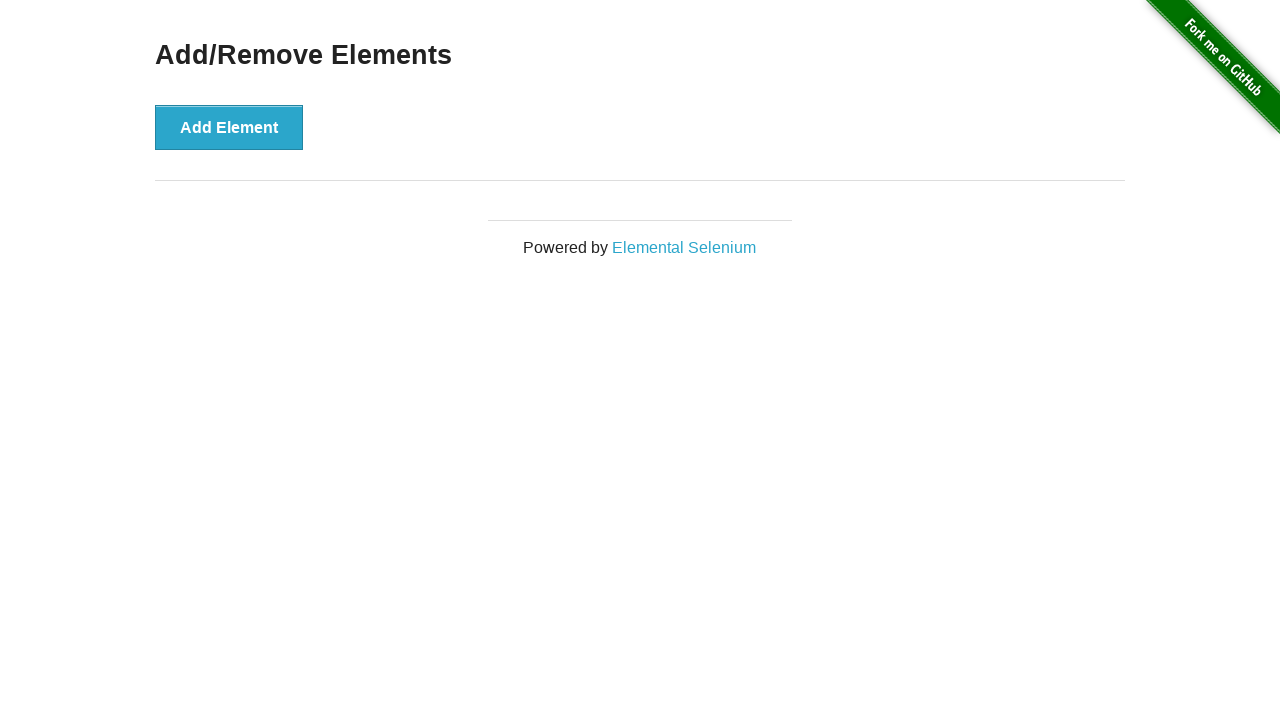

Verified Add Element button is visible
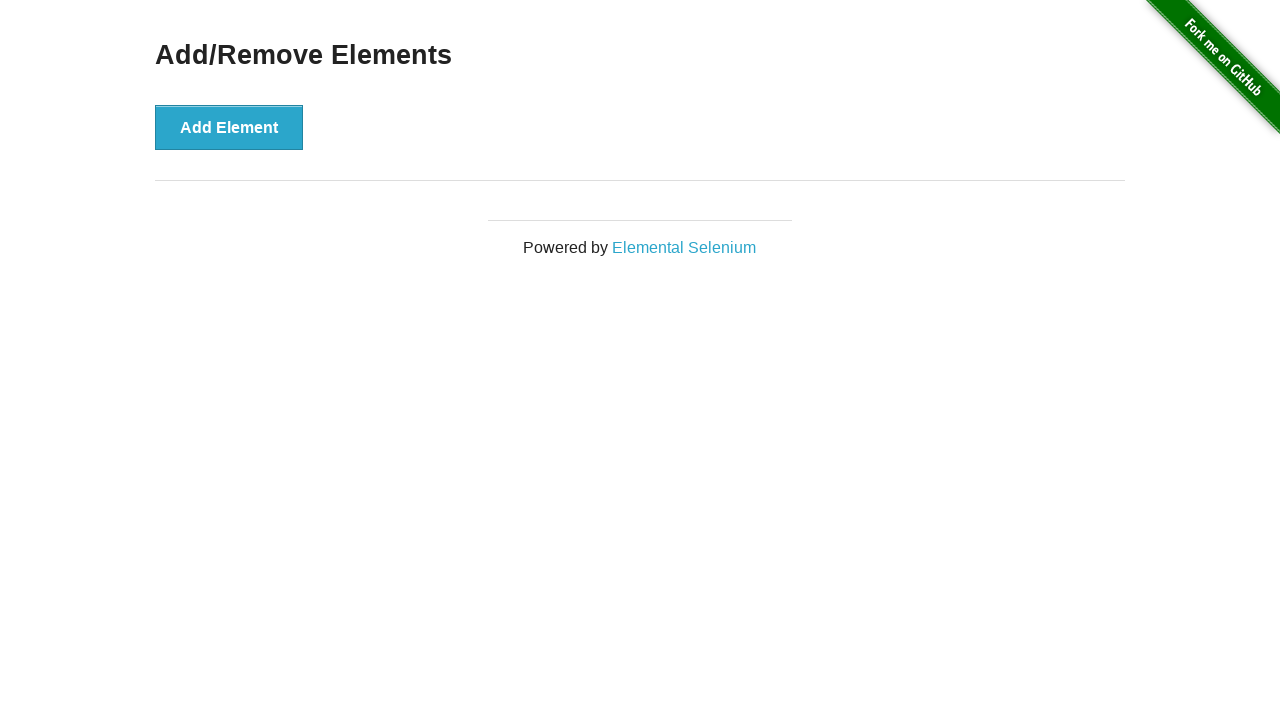

Clicked Add Element button once at (229, 127) on xpath=//button[text()='Add Element']
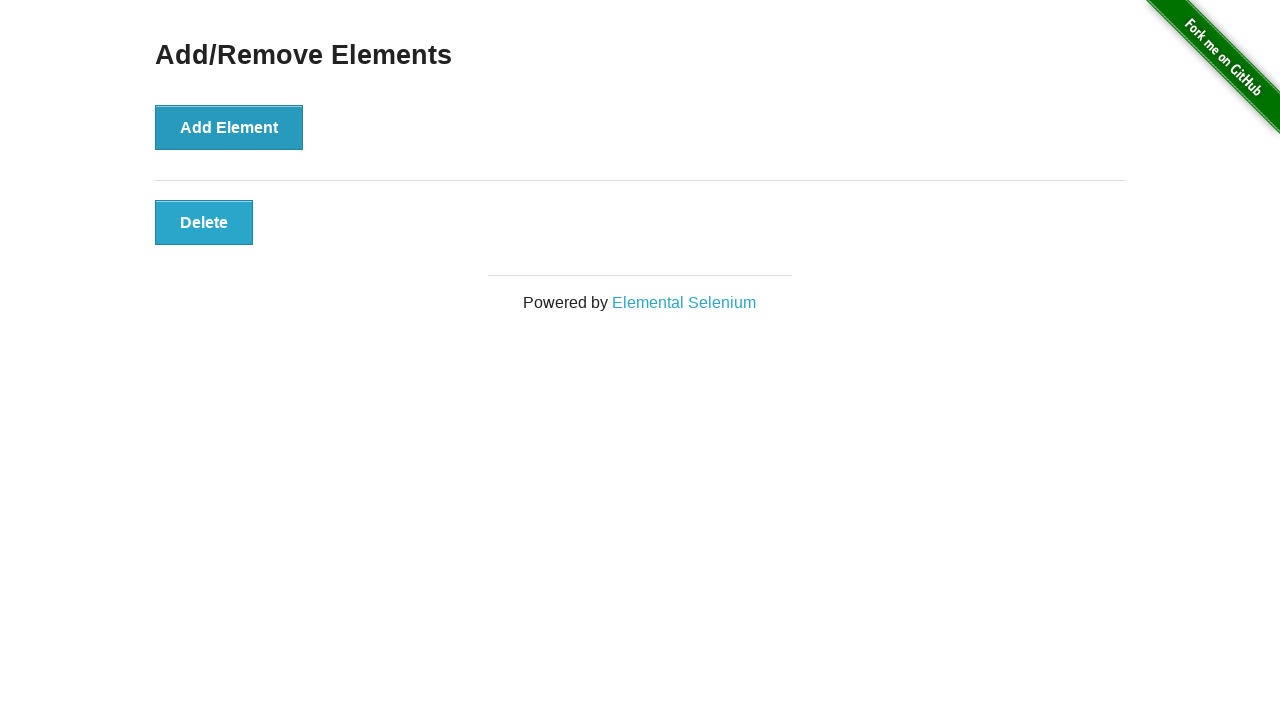

Verified one Delete button exists
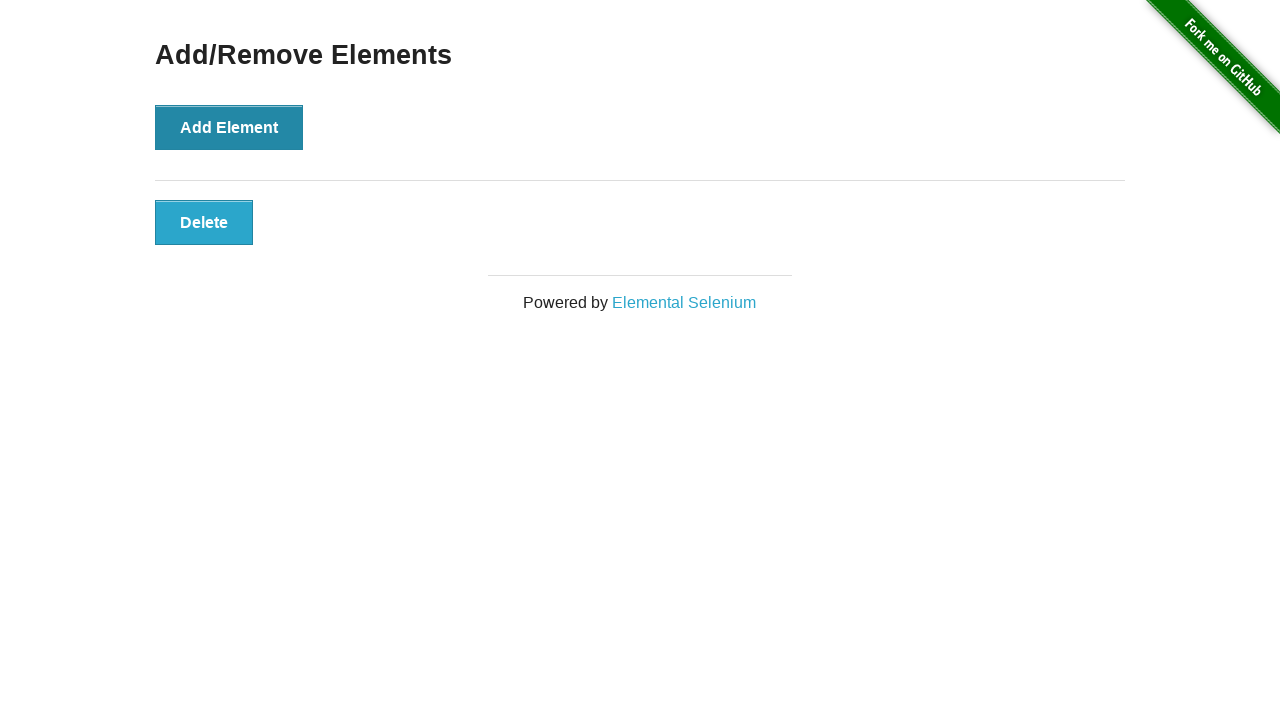

Clicked Add Element button (2nd time) at (229, 127) on xpath=//button[text()='Add Element']
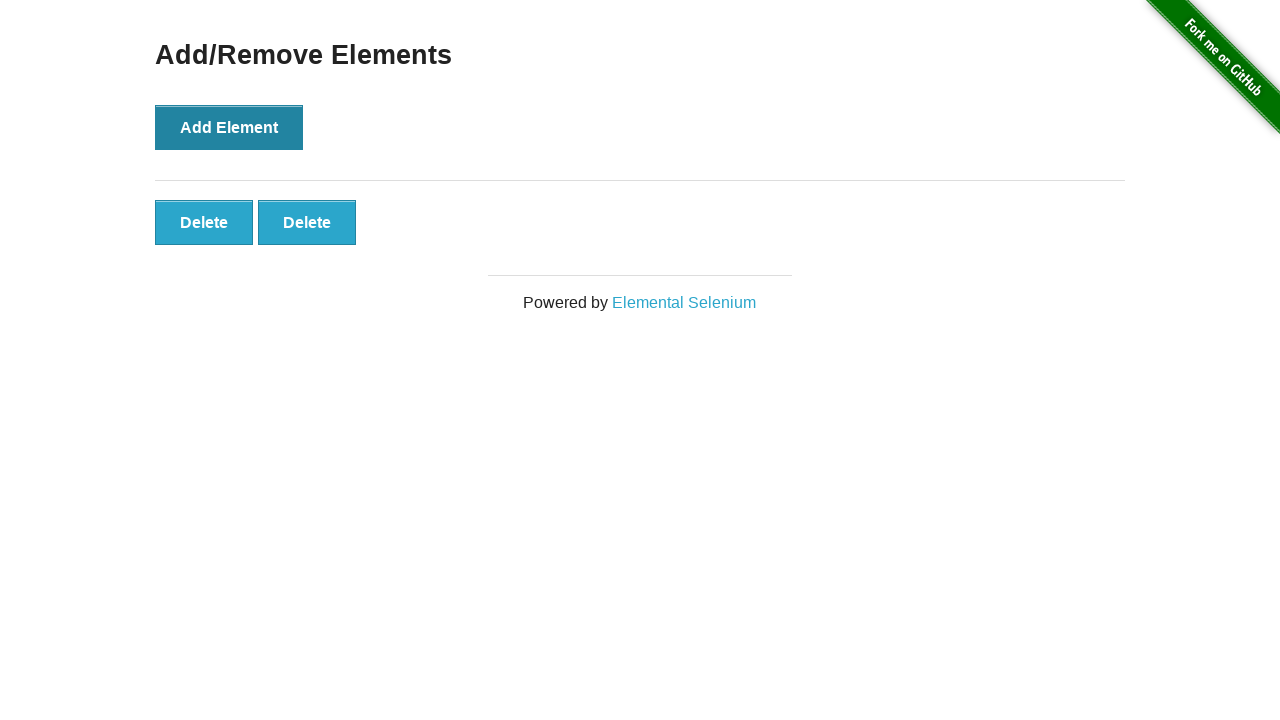

Clicked Add Element button (3rd time) at (229, 127) on xpath=//button[text()='Add Element']
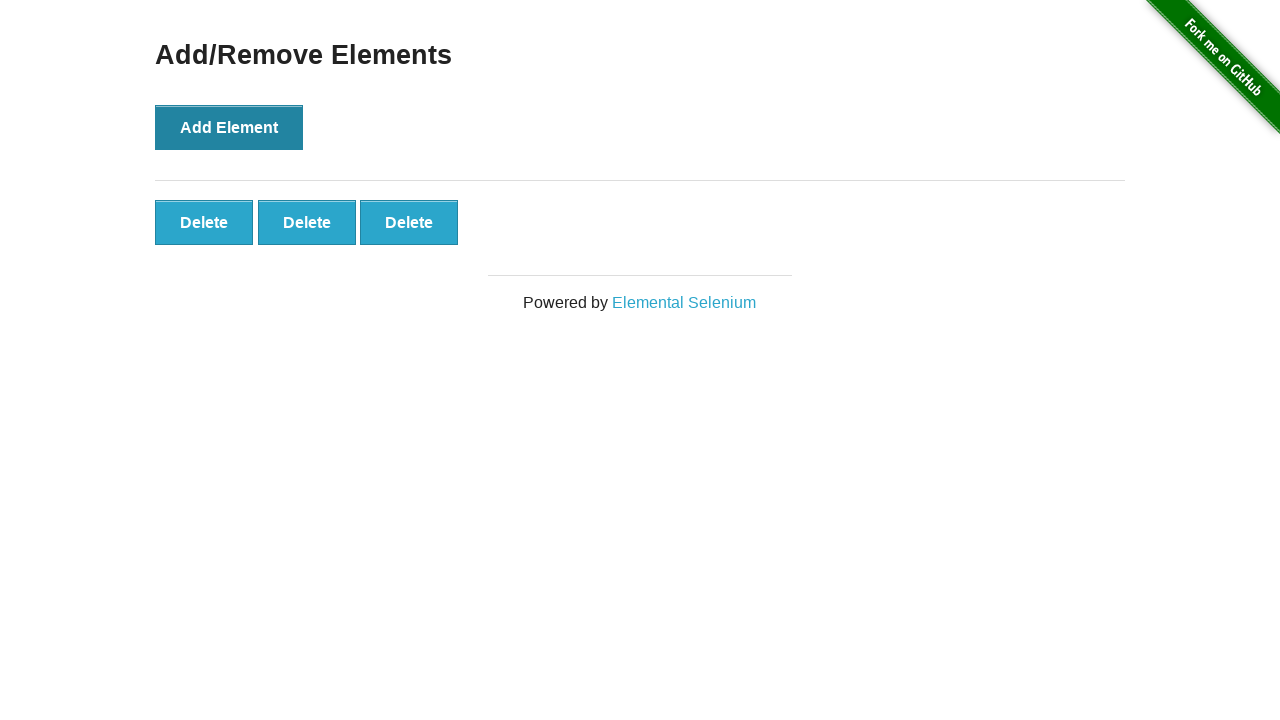

Clicked Add Element button (4th time) at (229, 127) on xpath=//button[text()='Add Element']
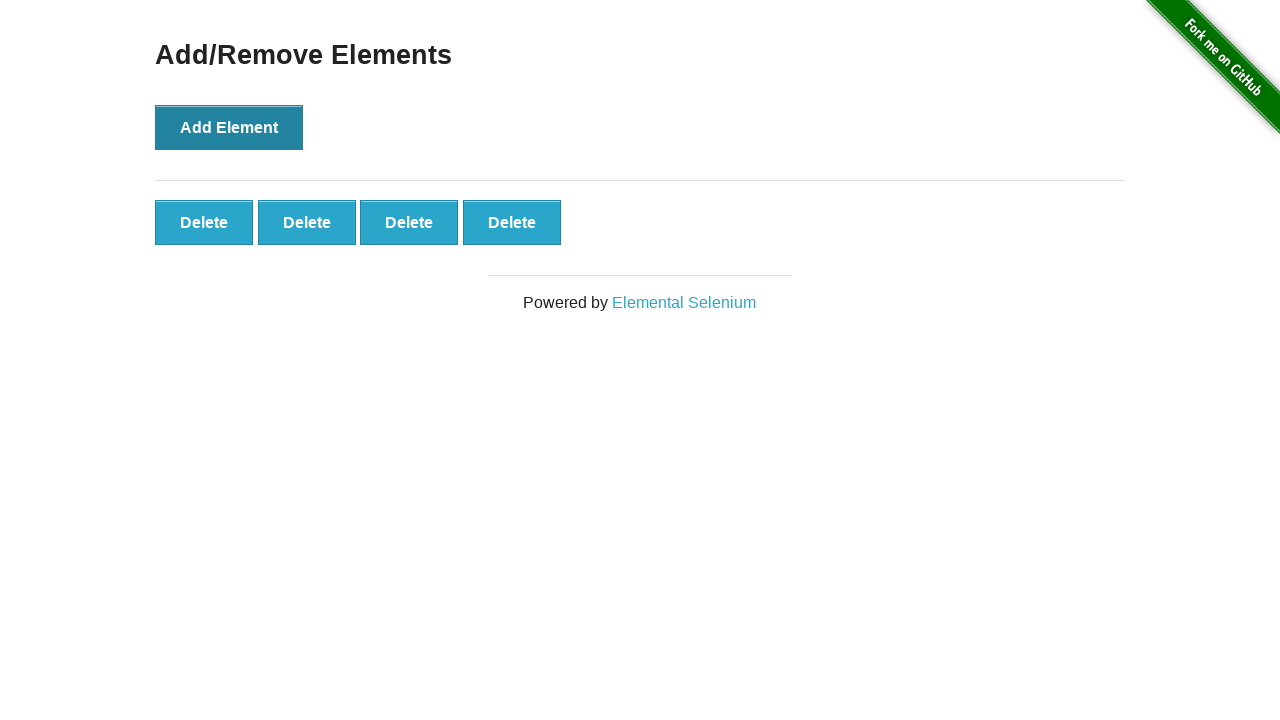

Verified four Delete buttons exist
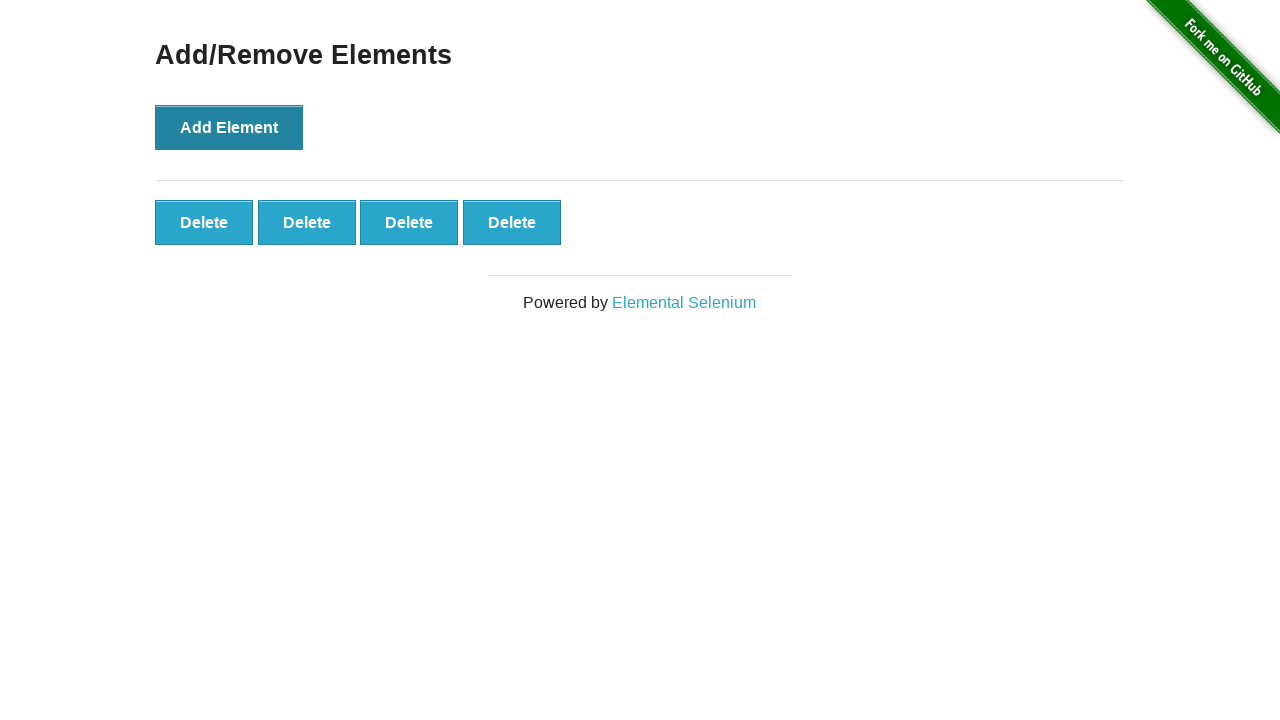

Clicked Delete button at index 3 at (512, 222) on xpath=//button[text()='Delete'] >> nth=3
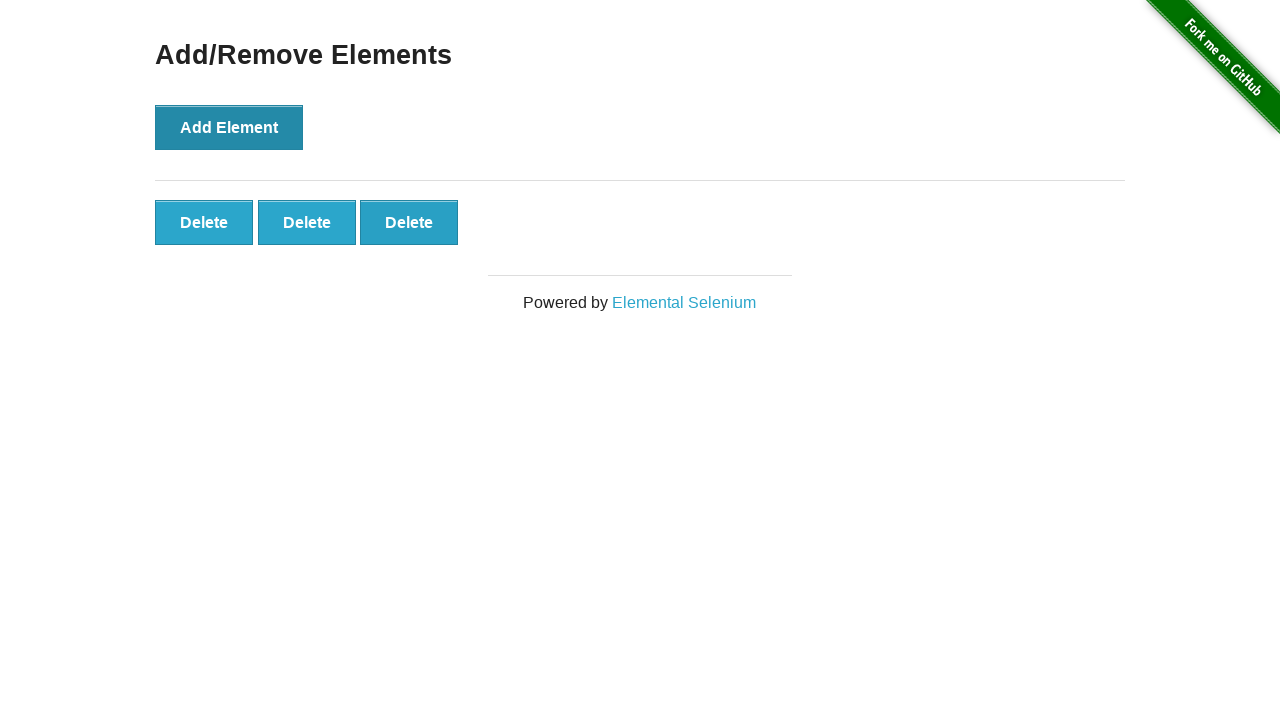

Clicked Delete button at index 1 at (307, 222) on xpath=//button[text()='Delete'] >> nth=1
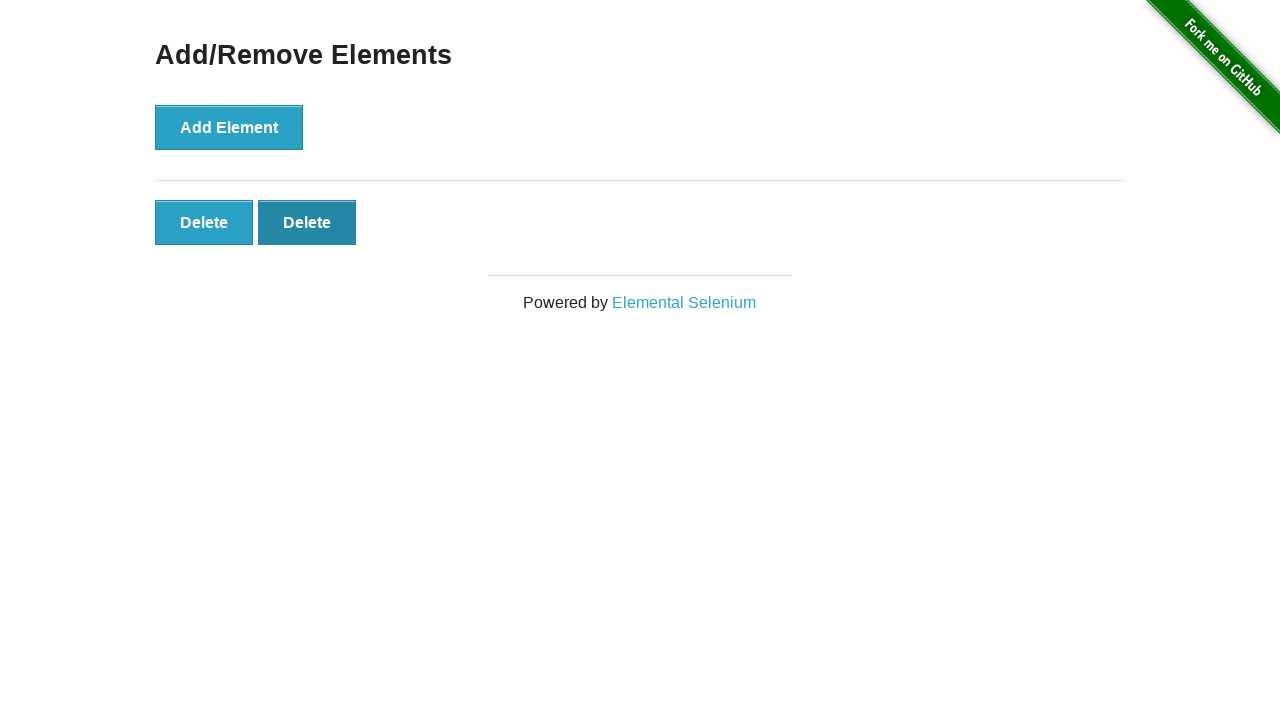

Verified two Delete buttons remain
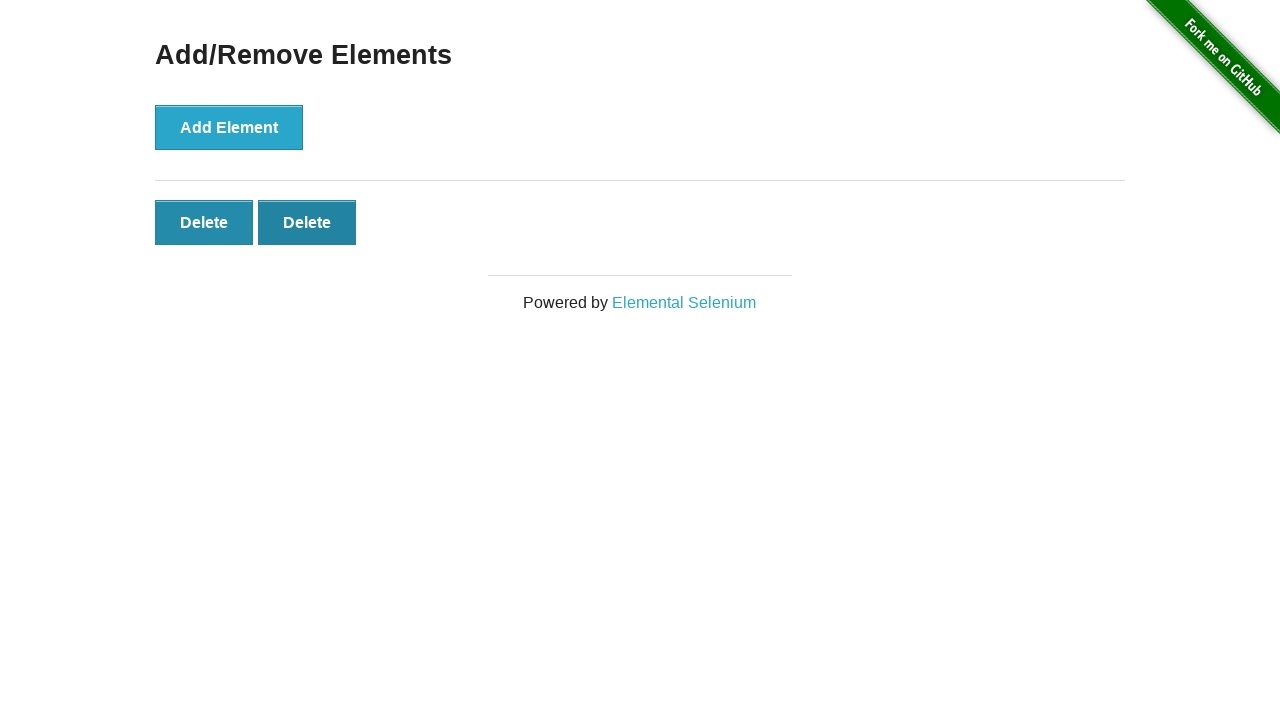

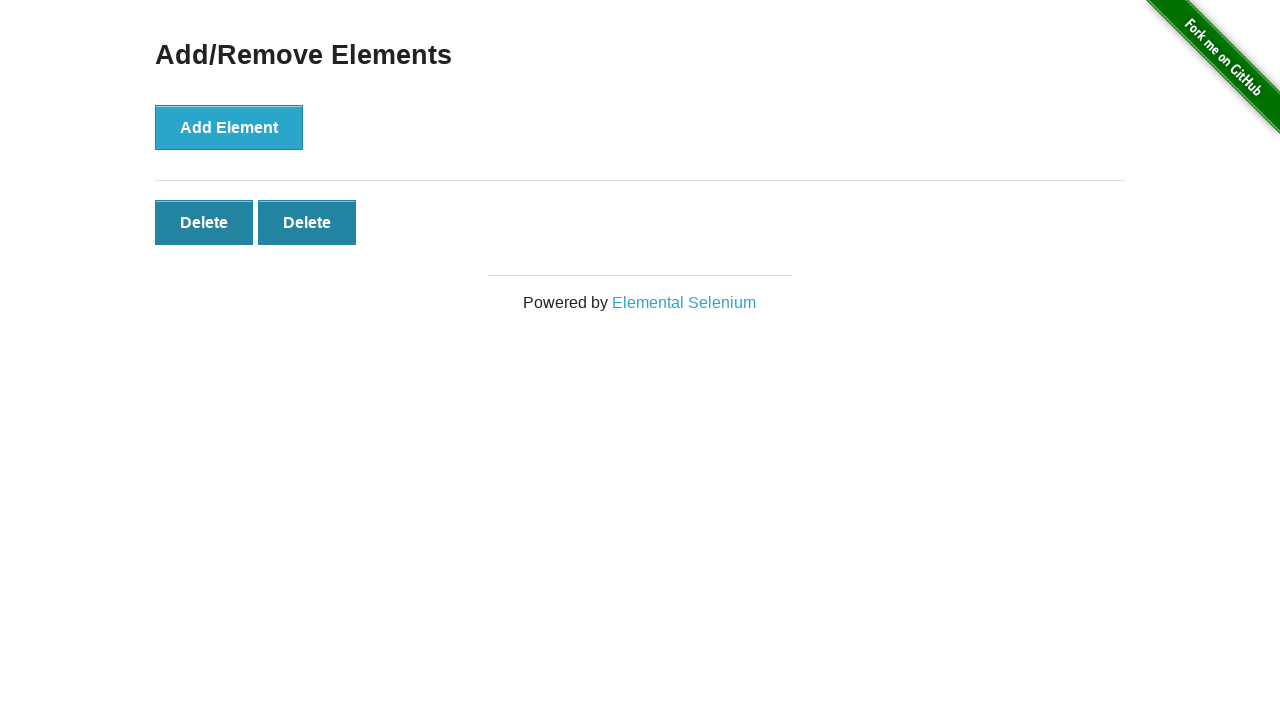